Tests explicit wait functionality by waiting for a price to change to $100, clicking a book button, calculating a mathematical answer based on a displayed value, filling it in, and submitting the solution.

Starting URL: http://suninjuly.github.io/explicit_wait2.html

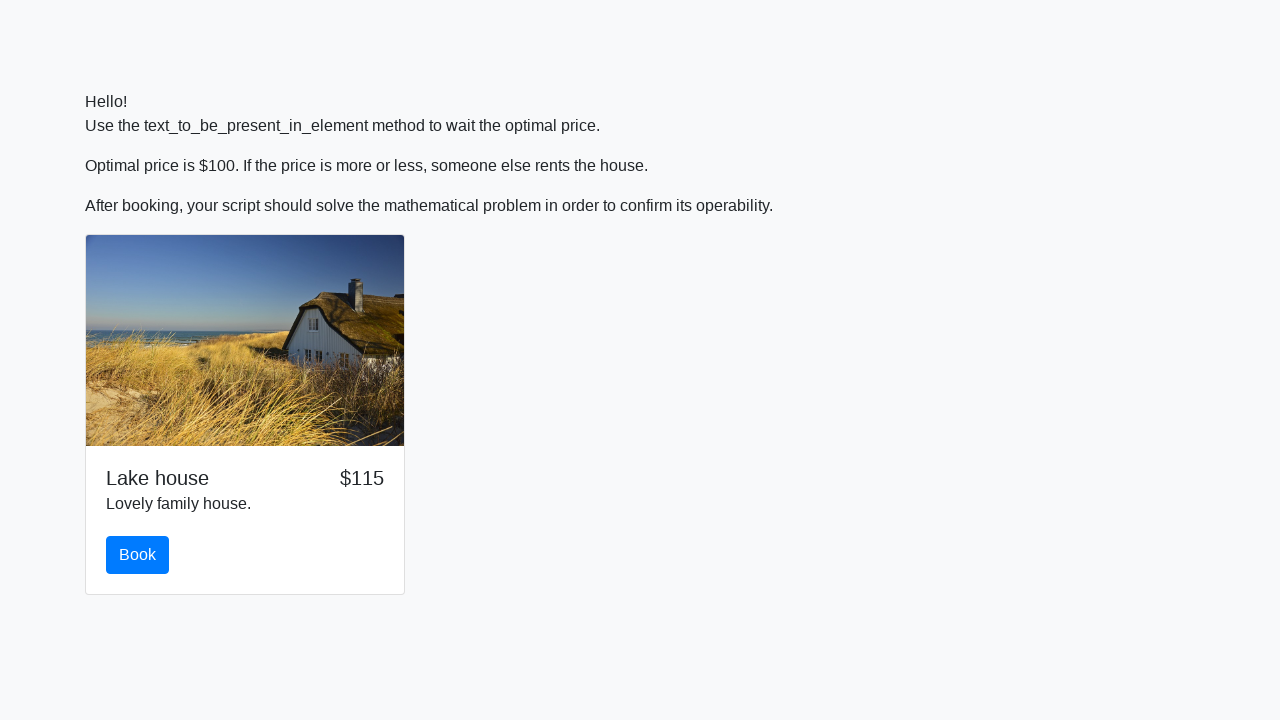

Waited for price to change to $100
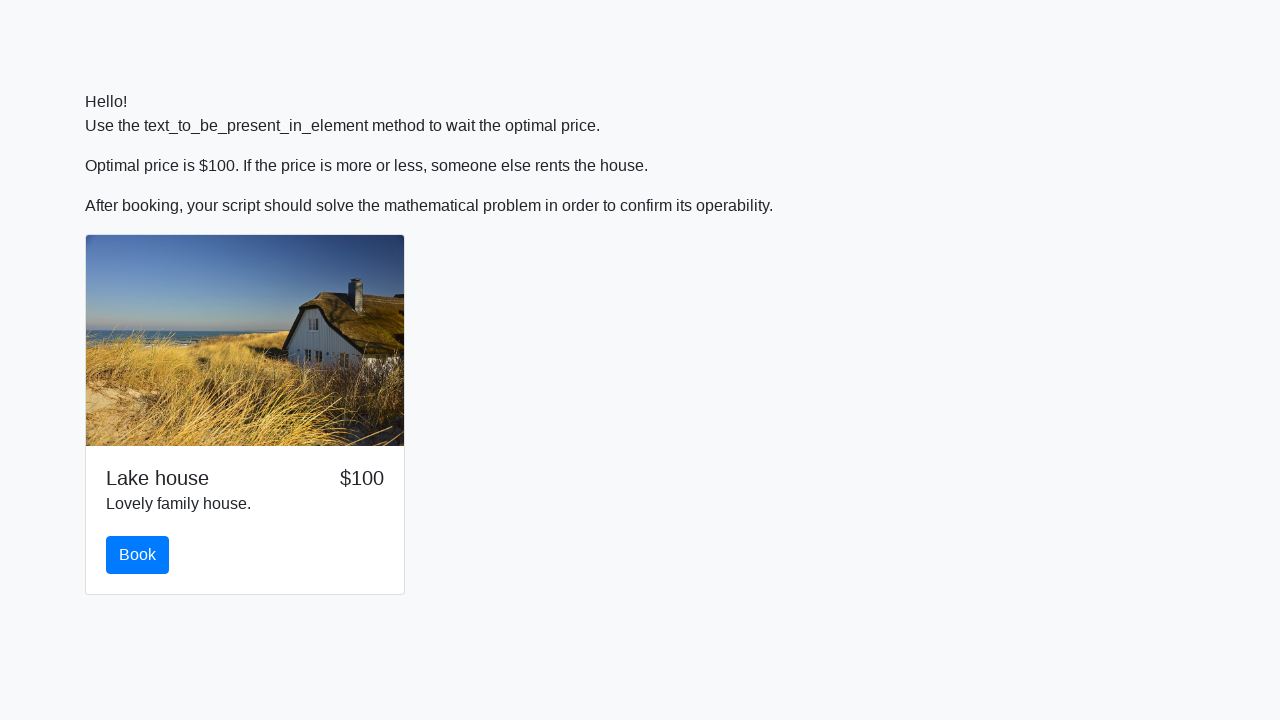

Clicked the book button at (138, 555) on #book
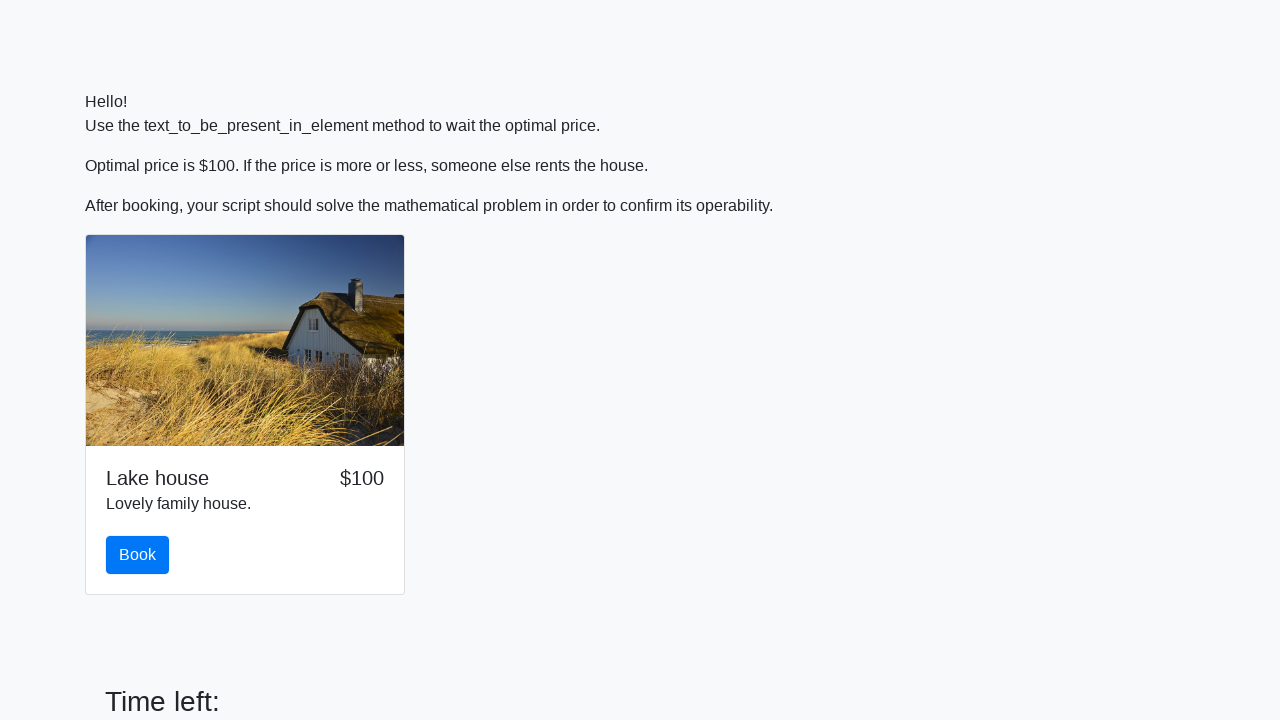

Retrieved input value: 210
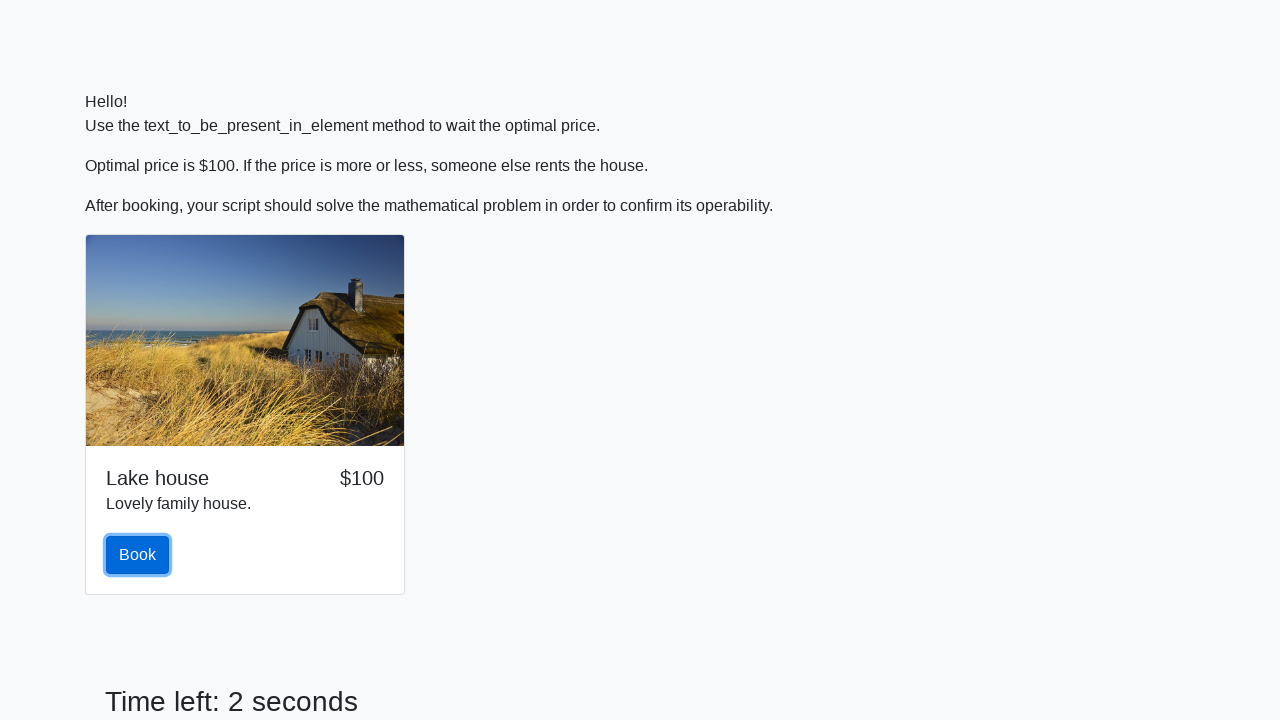

Calculated answer: 1.725018029243405
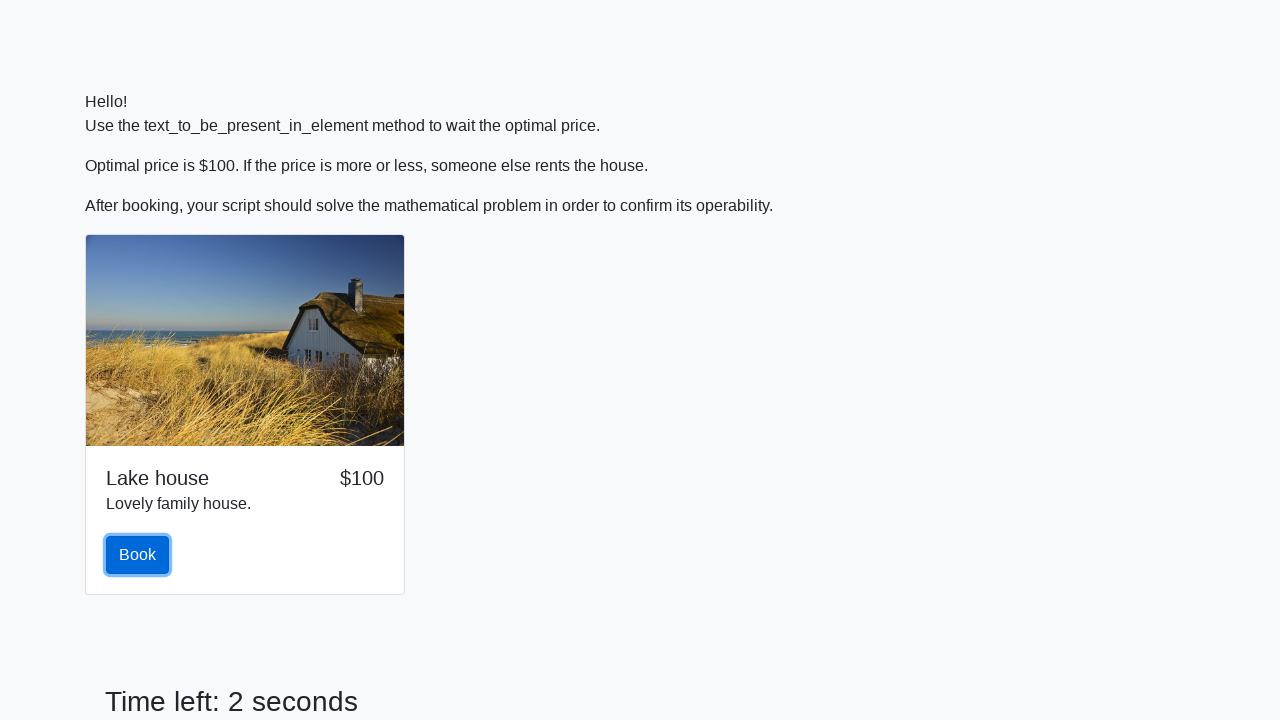

Filled answer field with calculated value on #answer
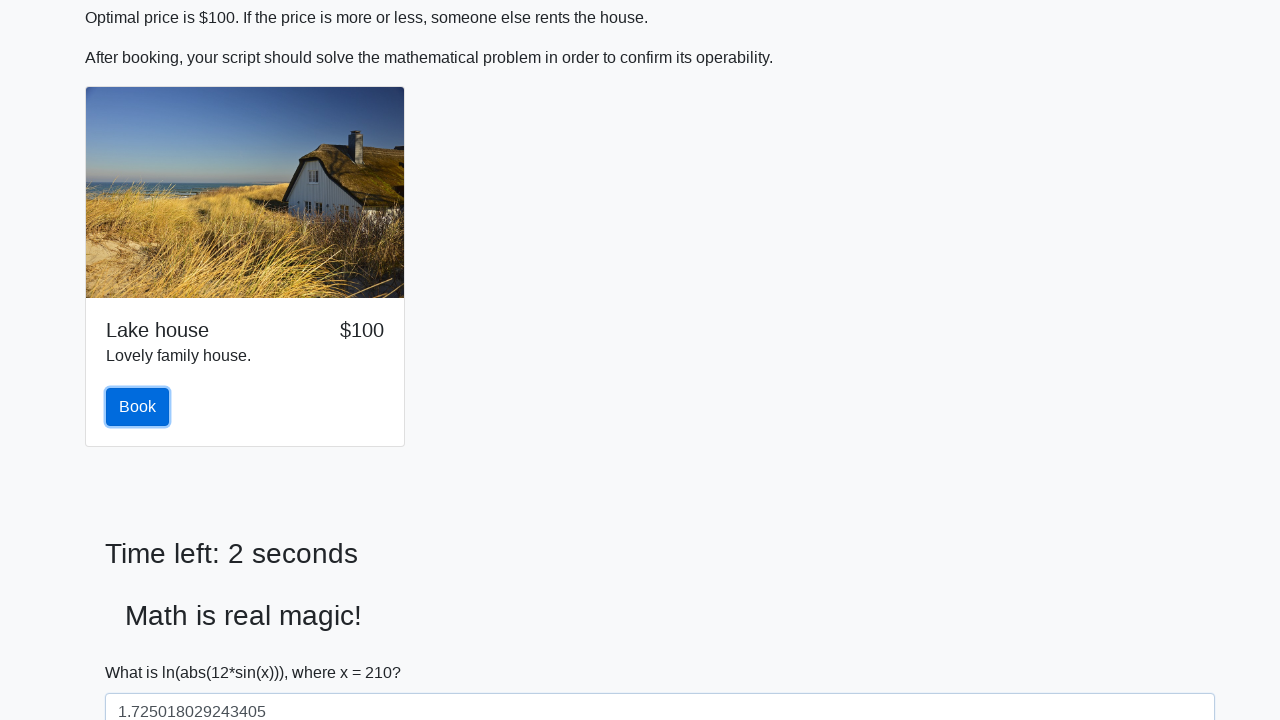

Clicked the solve button at (143, 651) on #solve
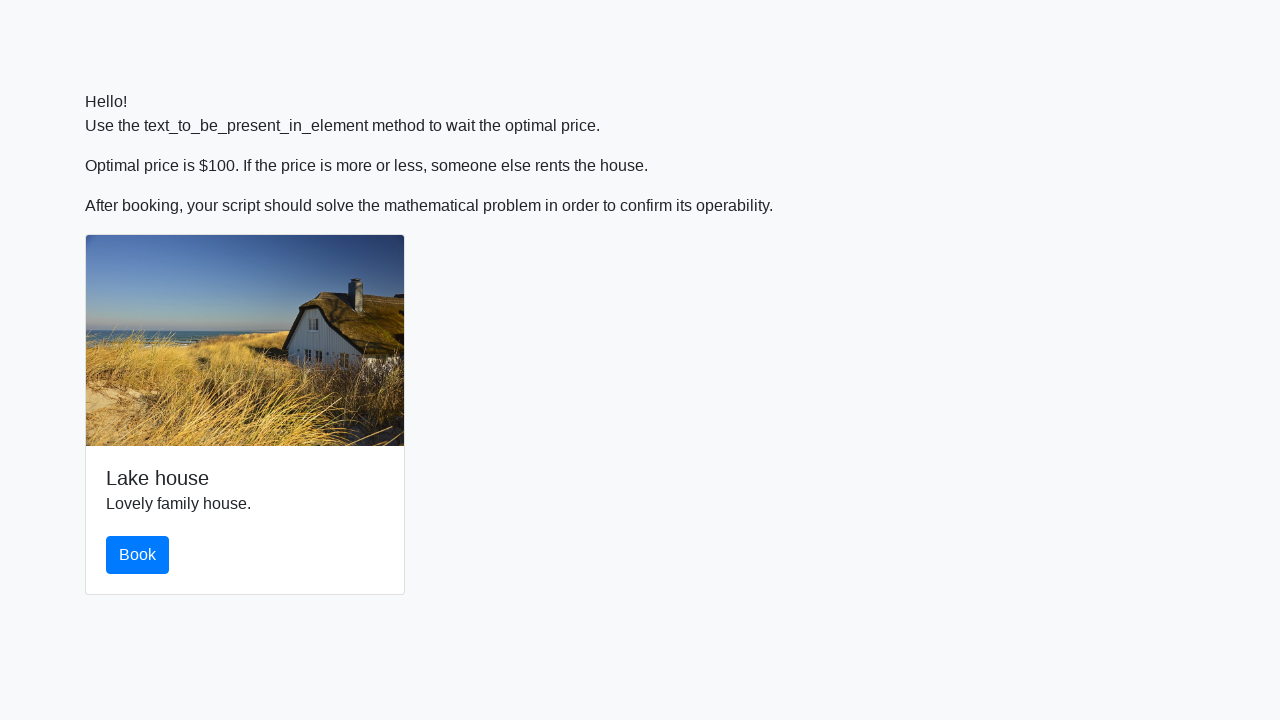

Alert dialog accepted
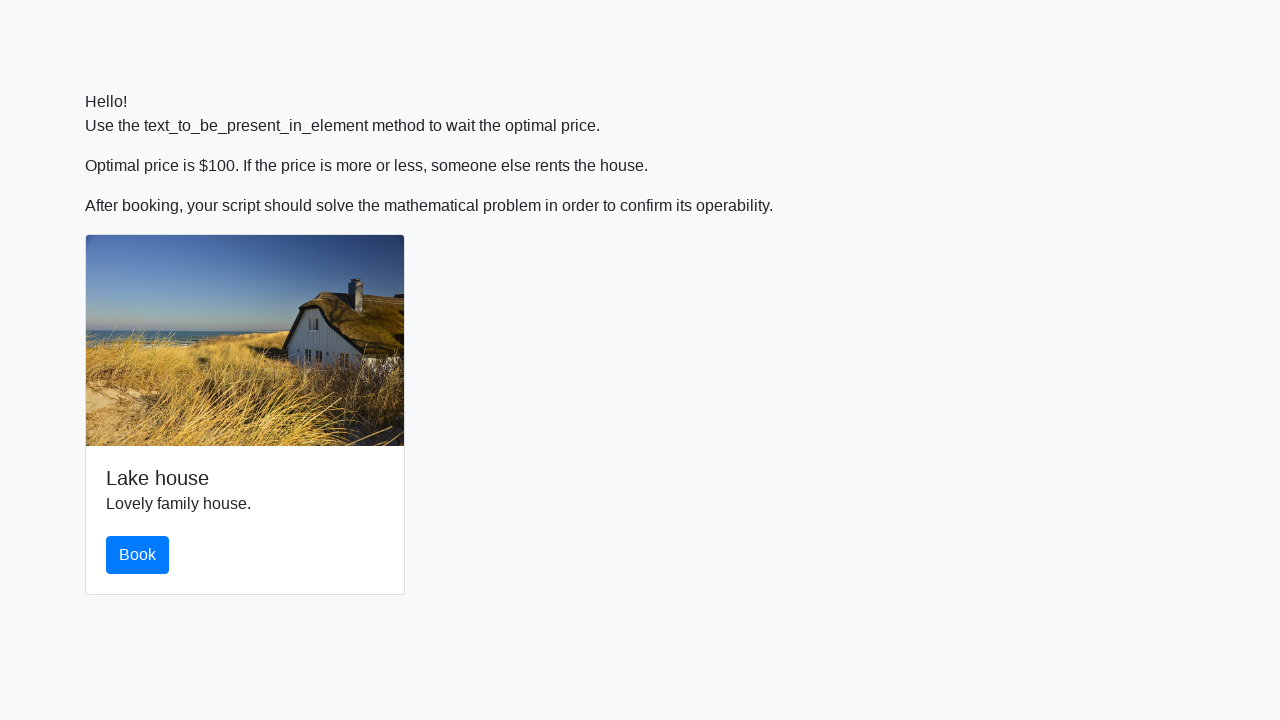

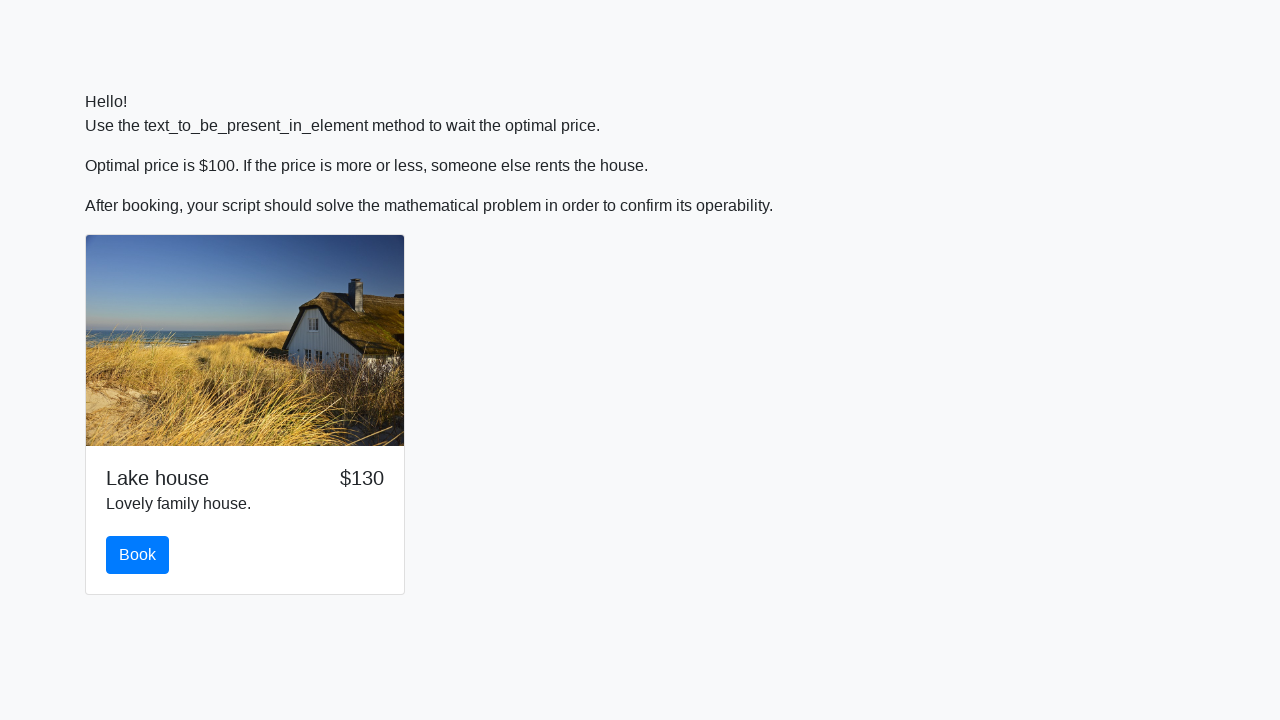